Tests JavaScript prompt alert handling by clicking a button to trigger a prompt, entering text into the prompt, and accepting it

Starting URL: https://v1.training-support.net/selenium/javascript-alerts

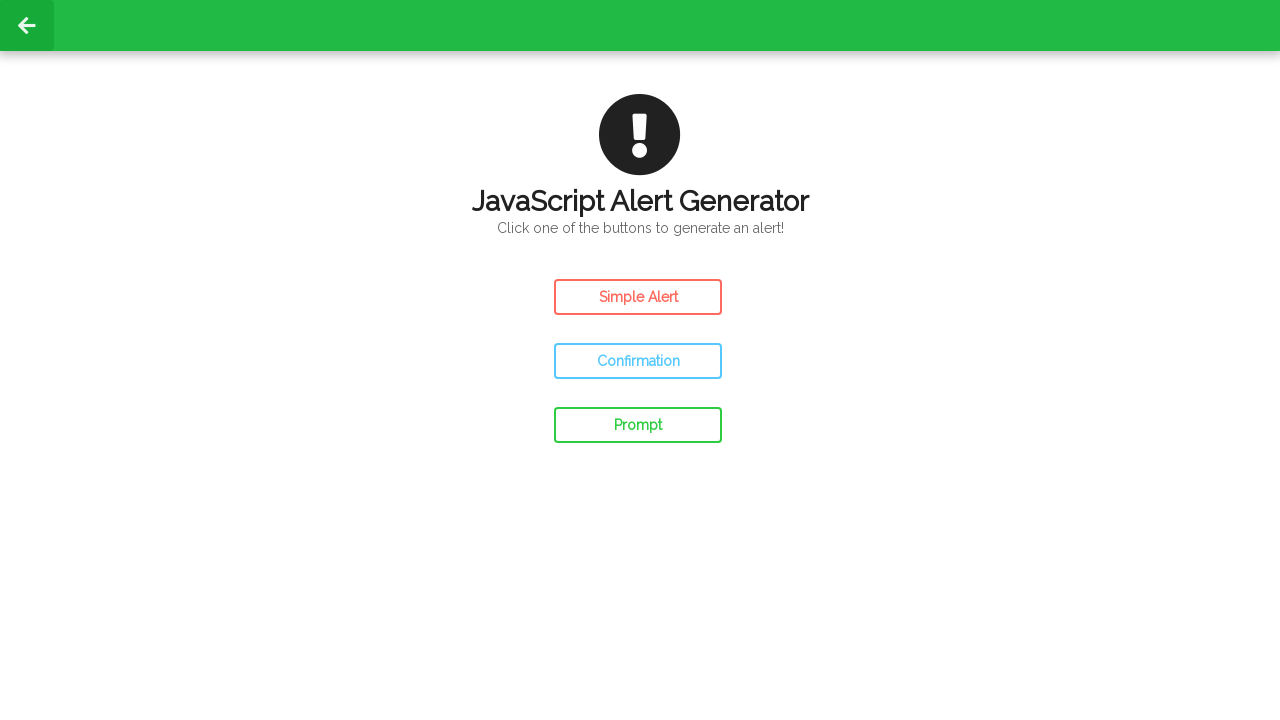

Clicked prompt button to trigger JavaScript prompt alert at (638, 425) on #prompt
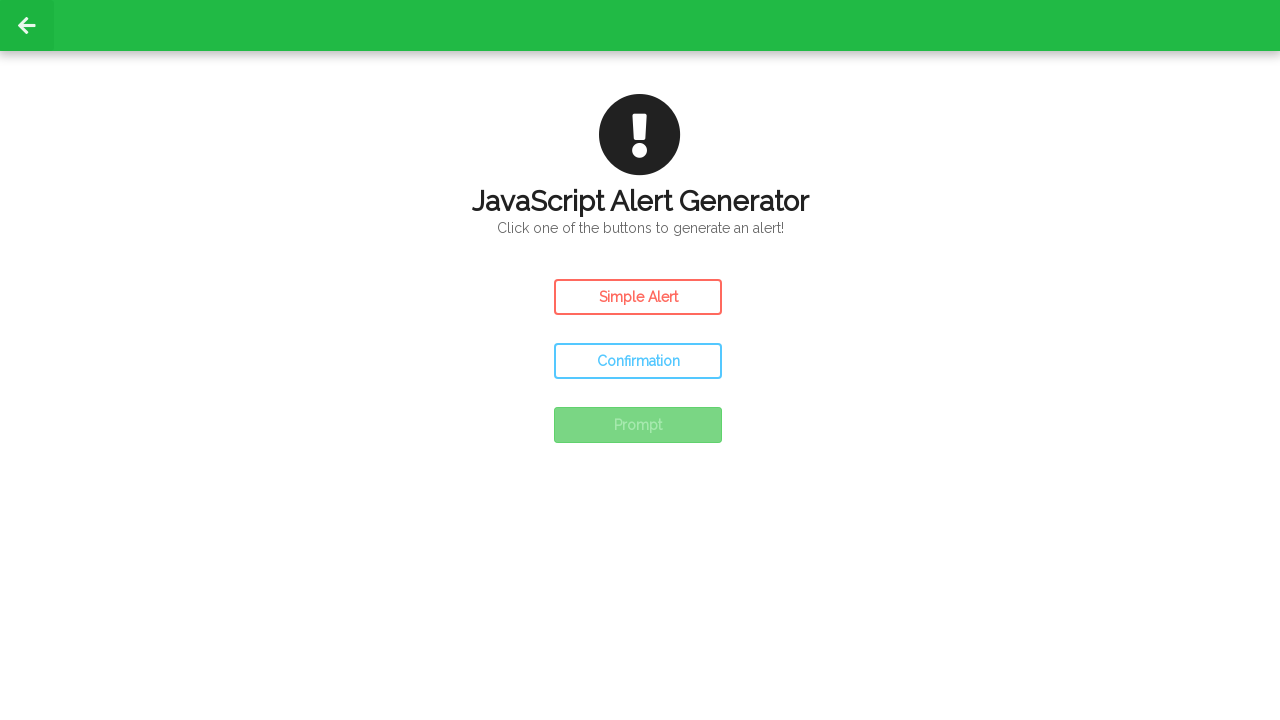

Set up dialog handler to accept prompt with 'Awesome!' text
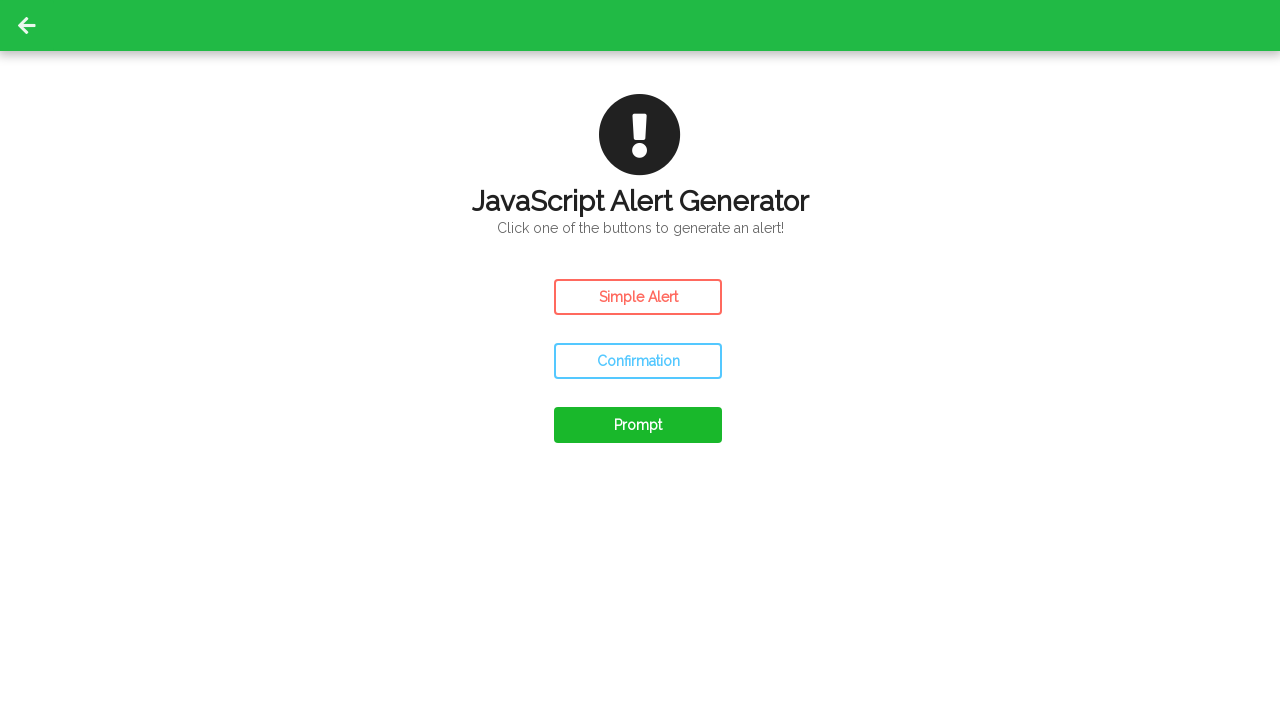

Clicked prompt button again to trigger dialog with handler active at (638, 425) on #prompt
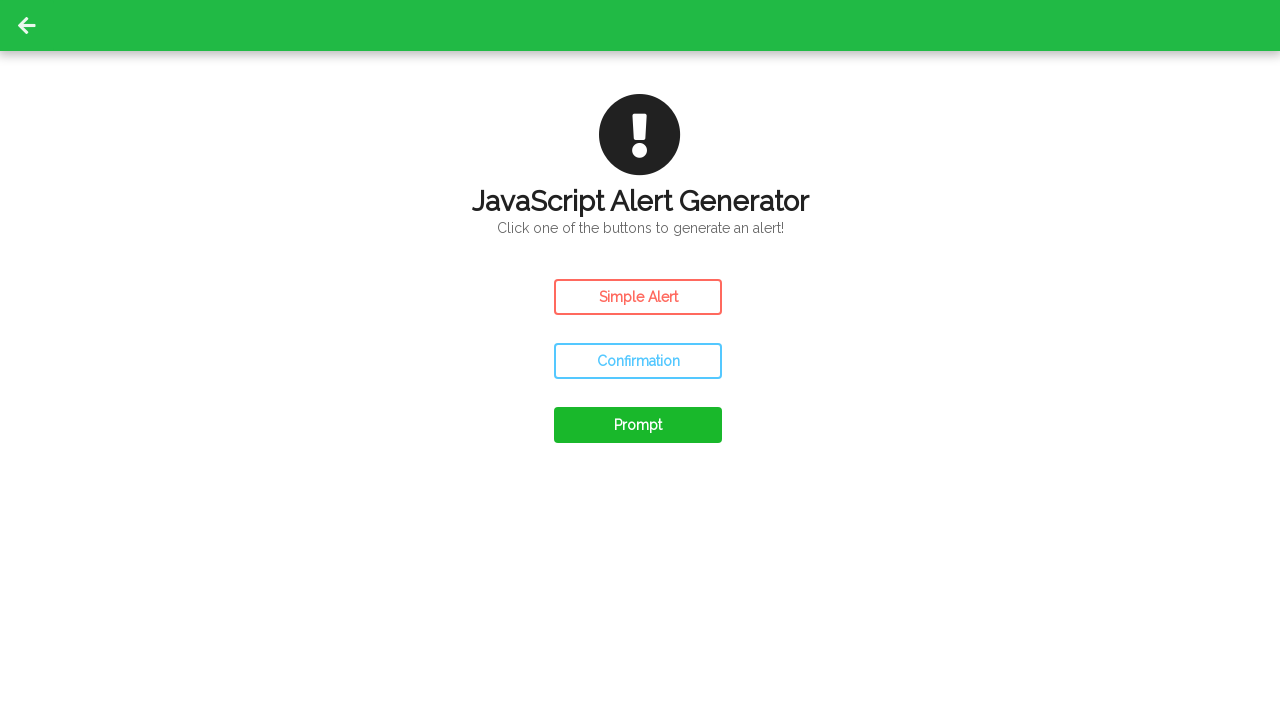

Waited for dialog interaction to complete
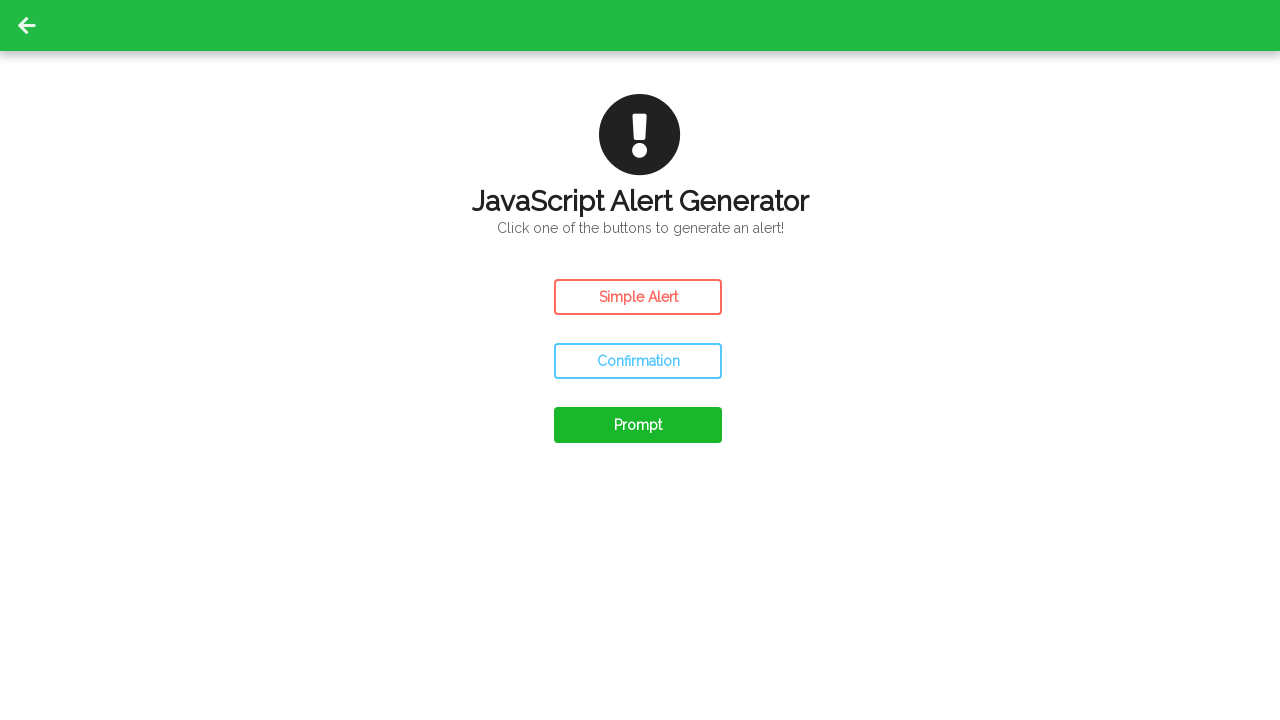

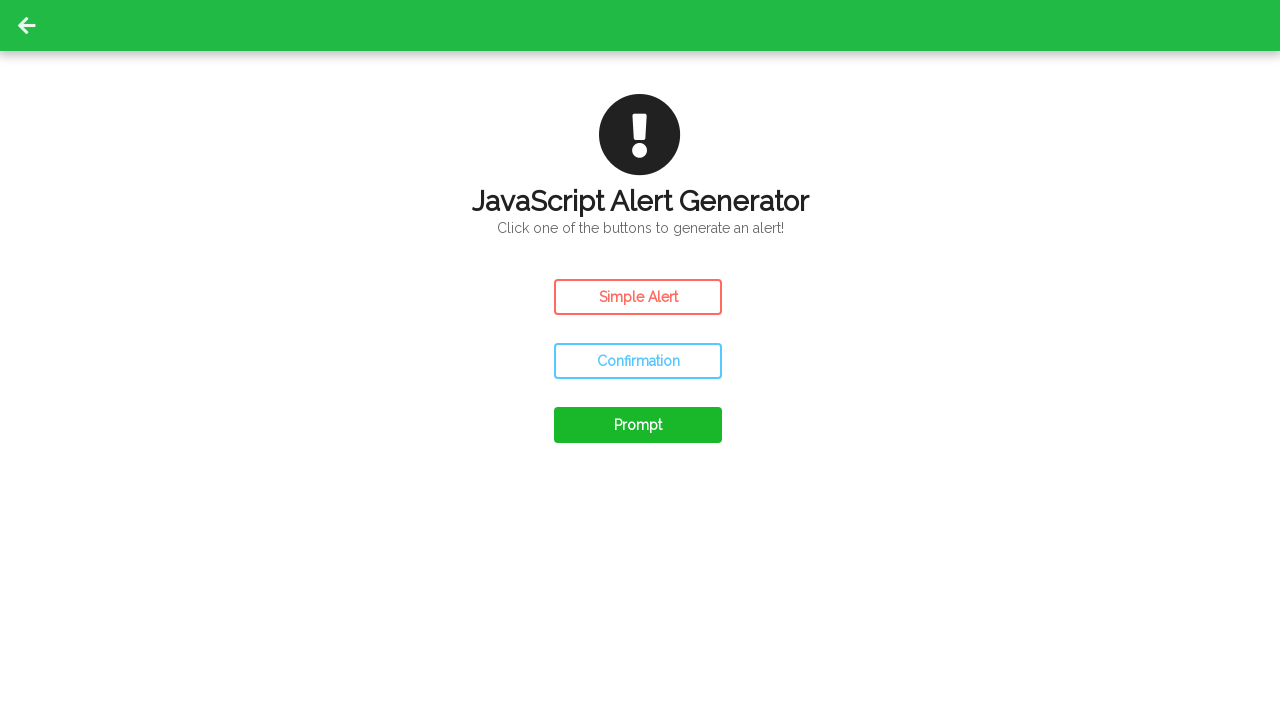